Navigates to the Automation Practice page and verifies that footer links are present and visible on the page.

Starting URL: https://rahulshettyacademy.com/AutomationPractice/

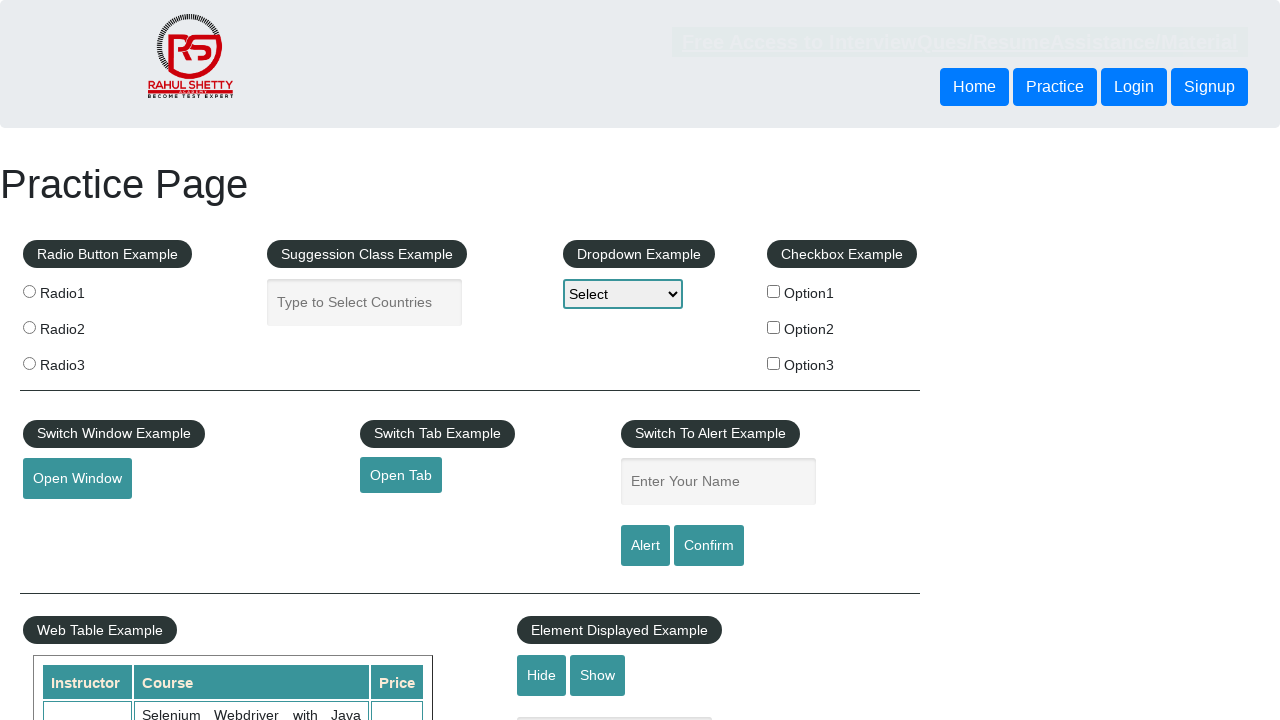

Waited for footer links to be present on the page
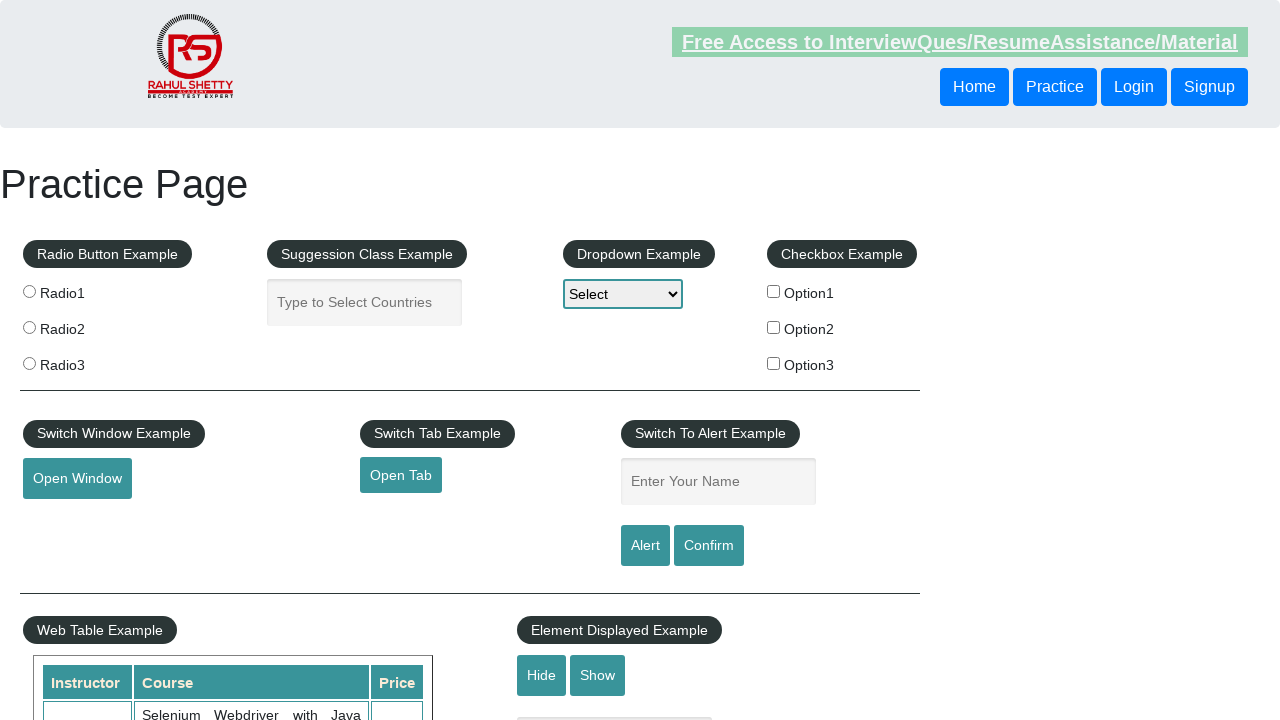

Located all footer links using 'li.gf-li a' selector
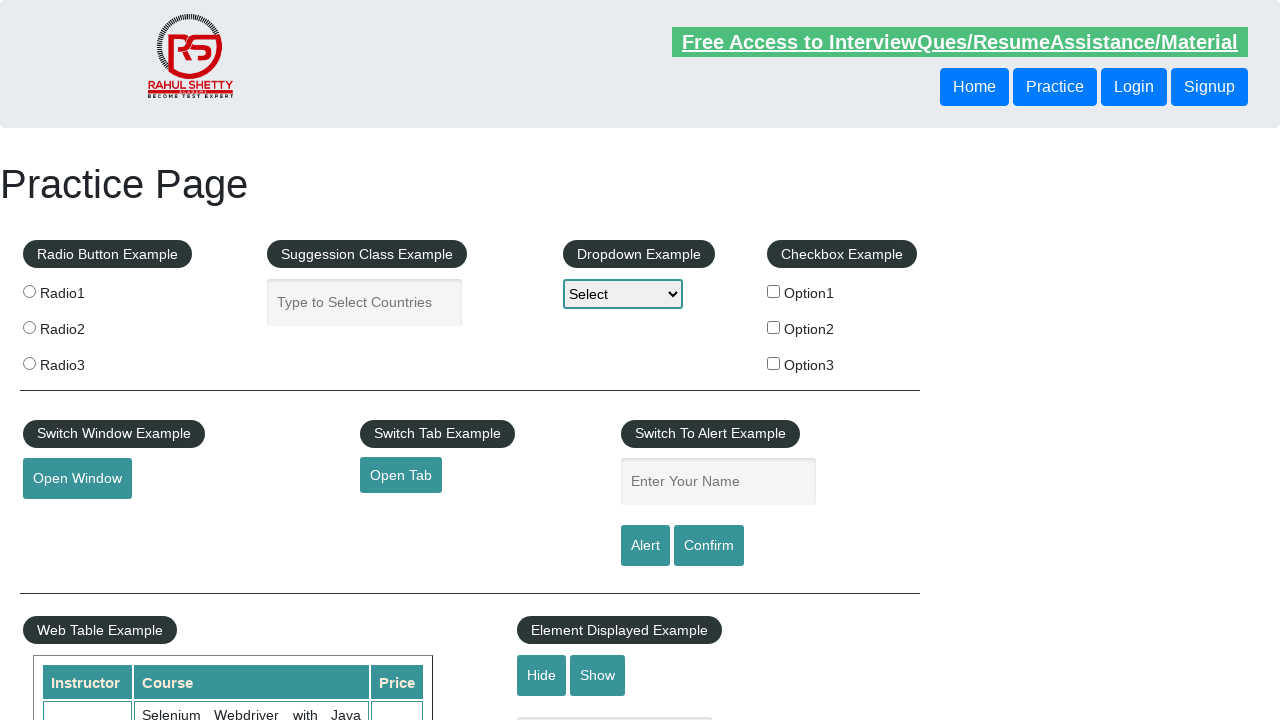

Verified that footer links are present on the page (count > 0)
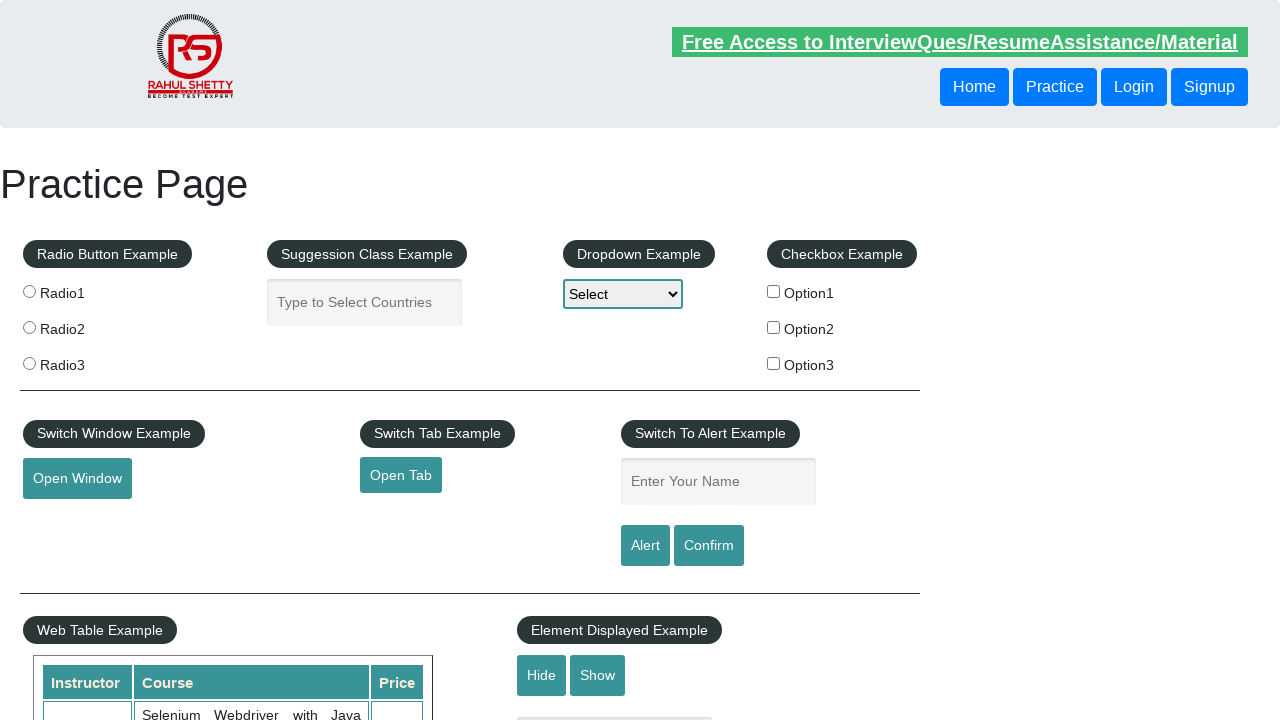

Verified that the first footer link is visible
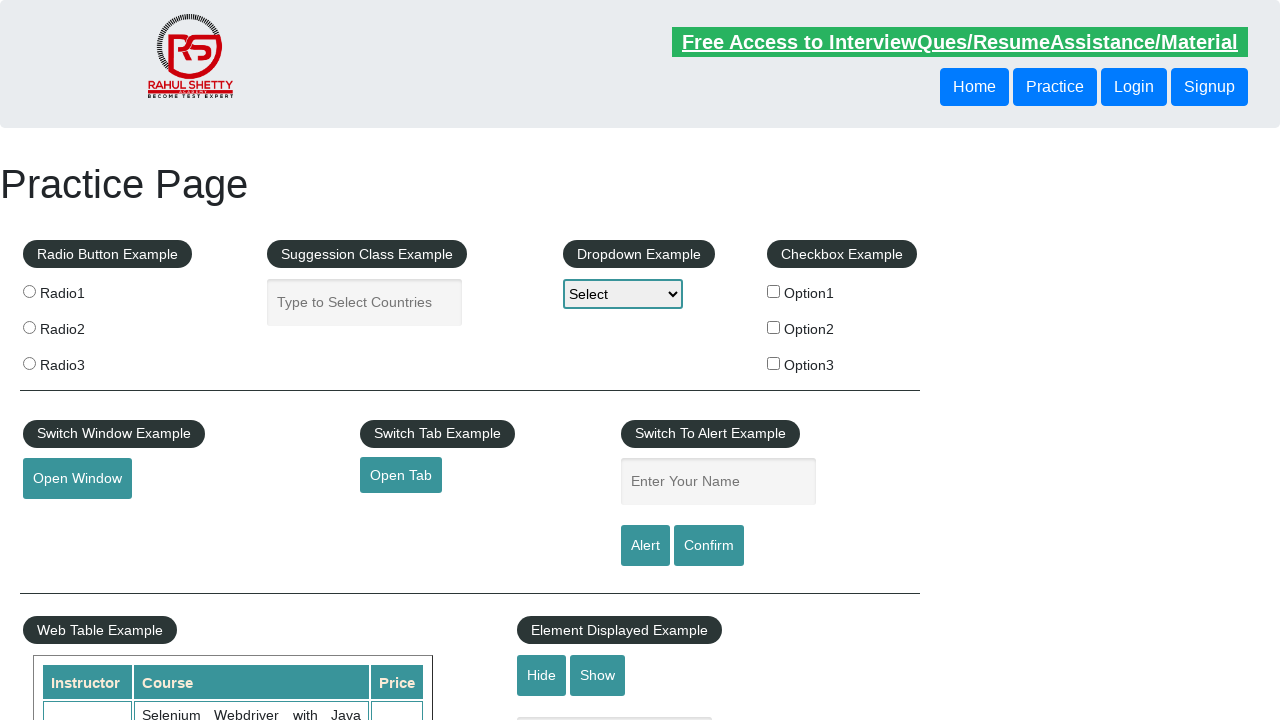

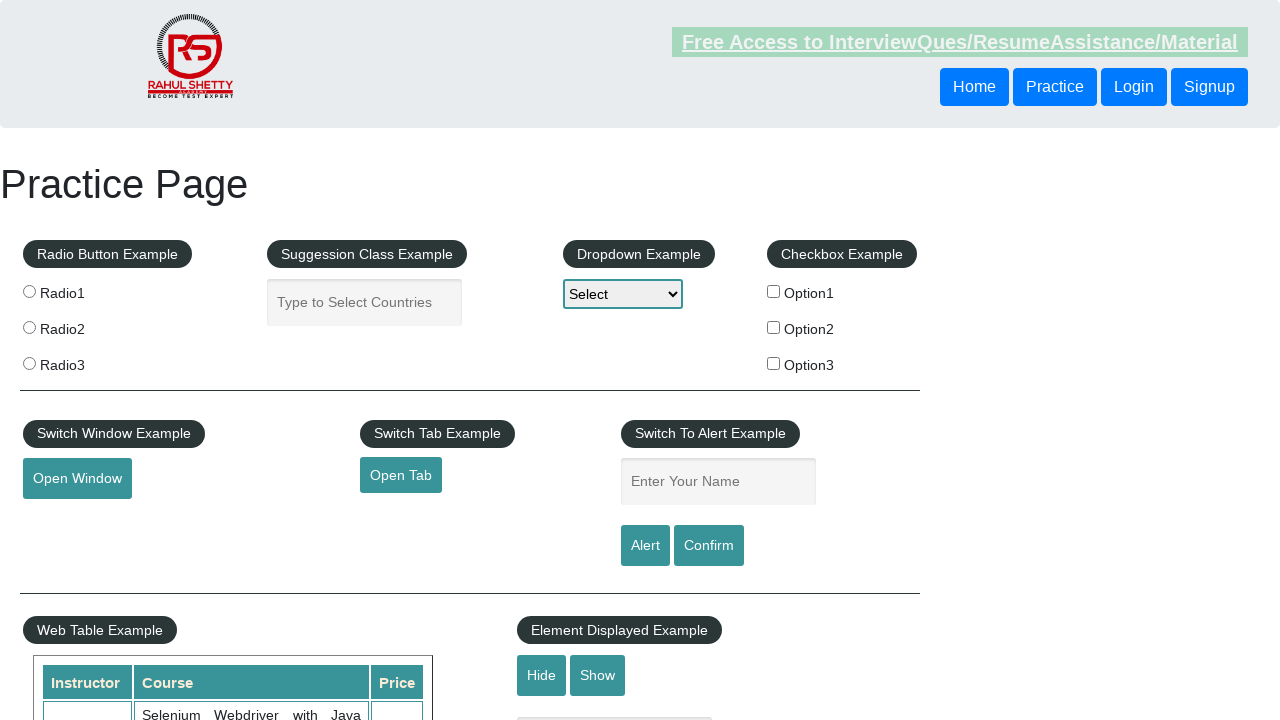